Tests window handling by clicking a link that opens a new browser window, switching to that new window, and verifying expected text appears on the new page.

Starting URL: https://the-internet.herokuapp.com/windows

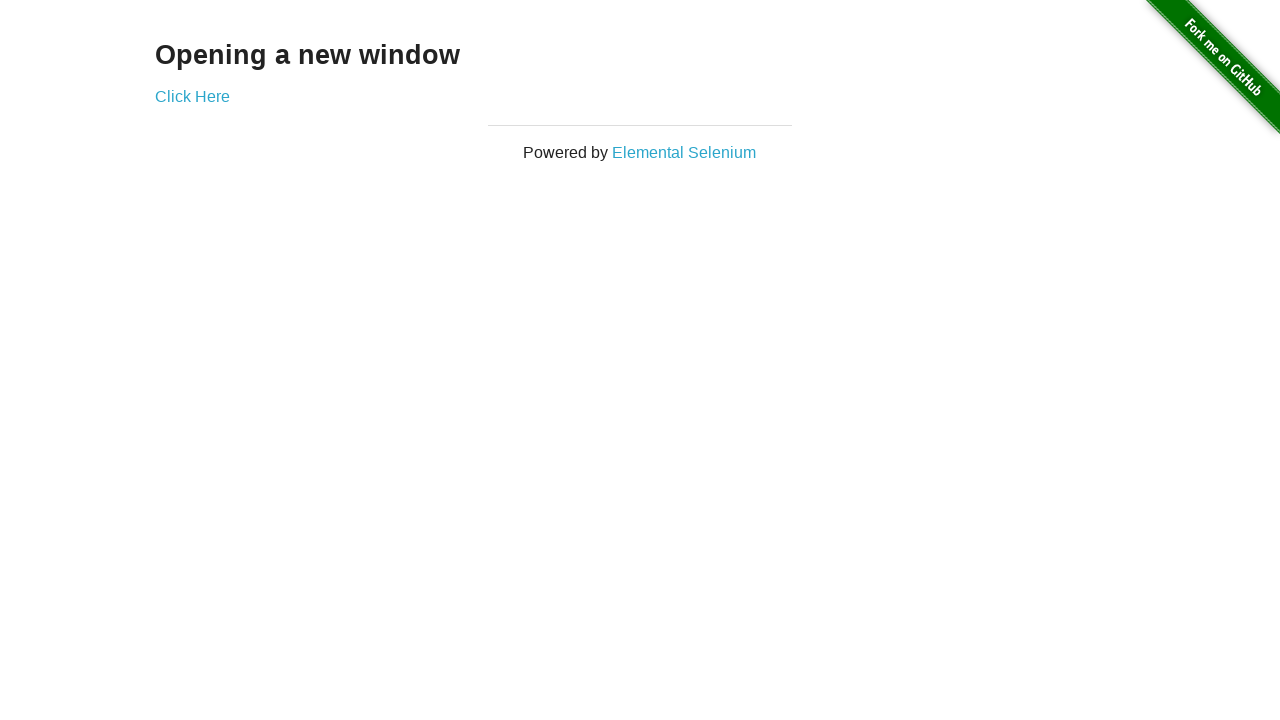

Clicked 'Click Here' link to open new window at (192, 96) on text=Click Here
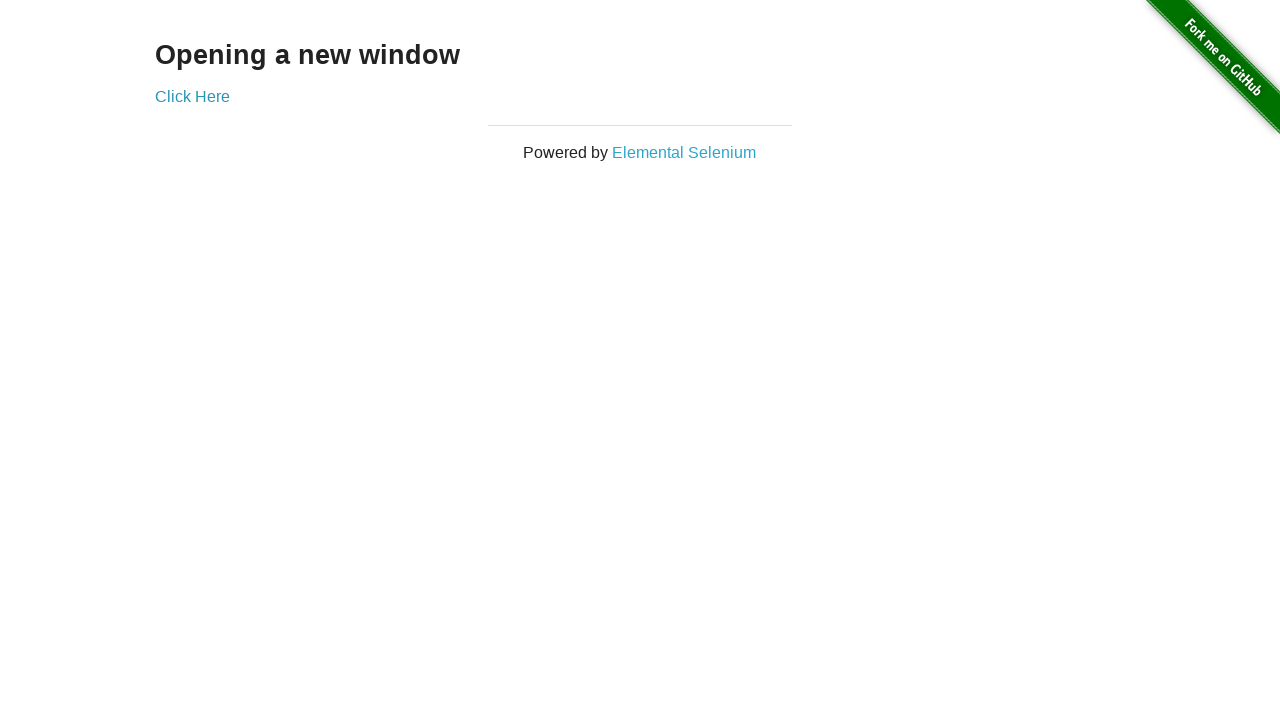

New browser window opened and captured
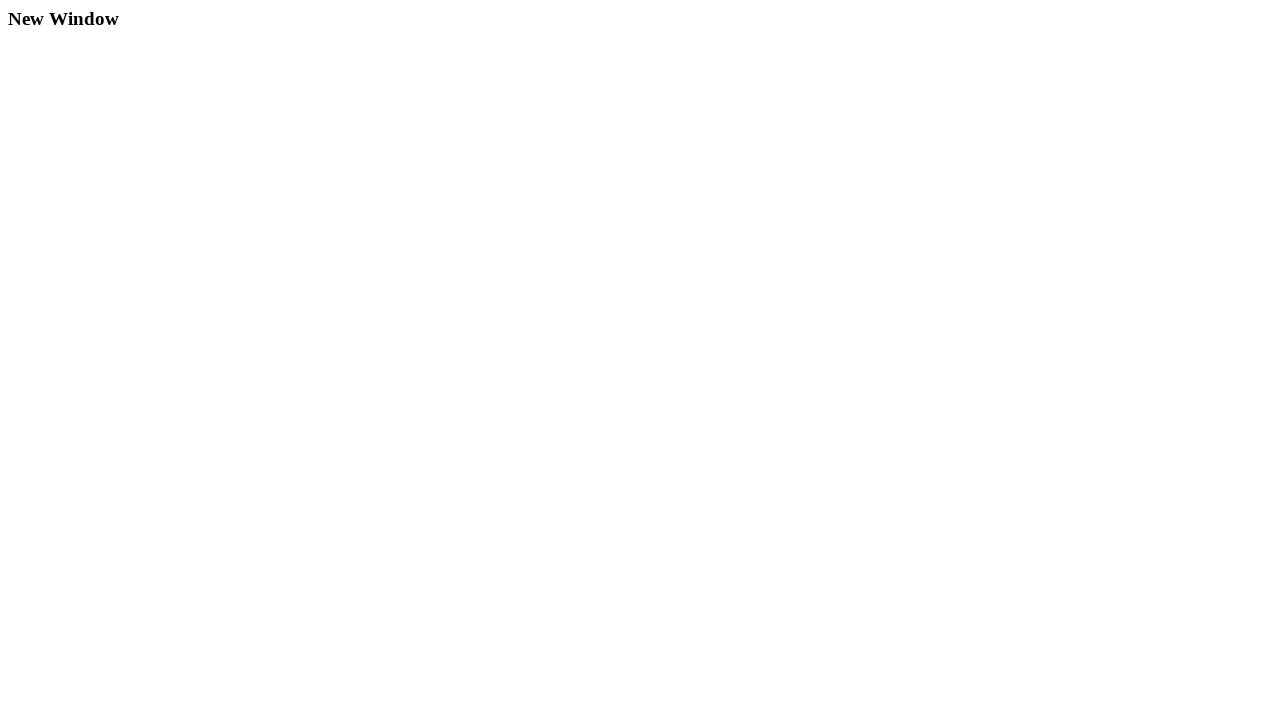

New page finished loading
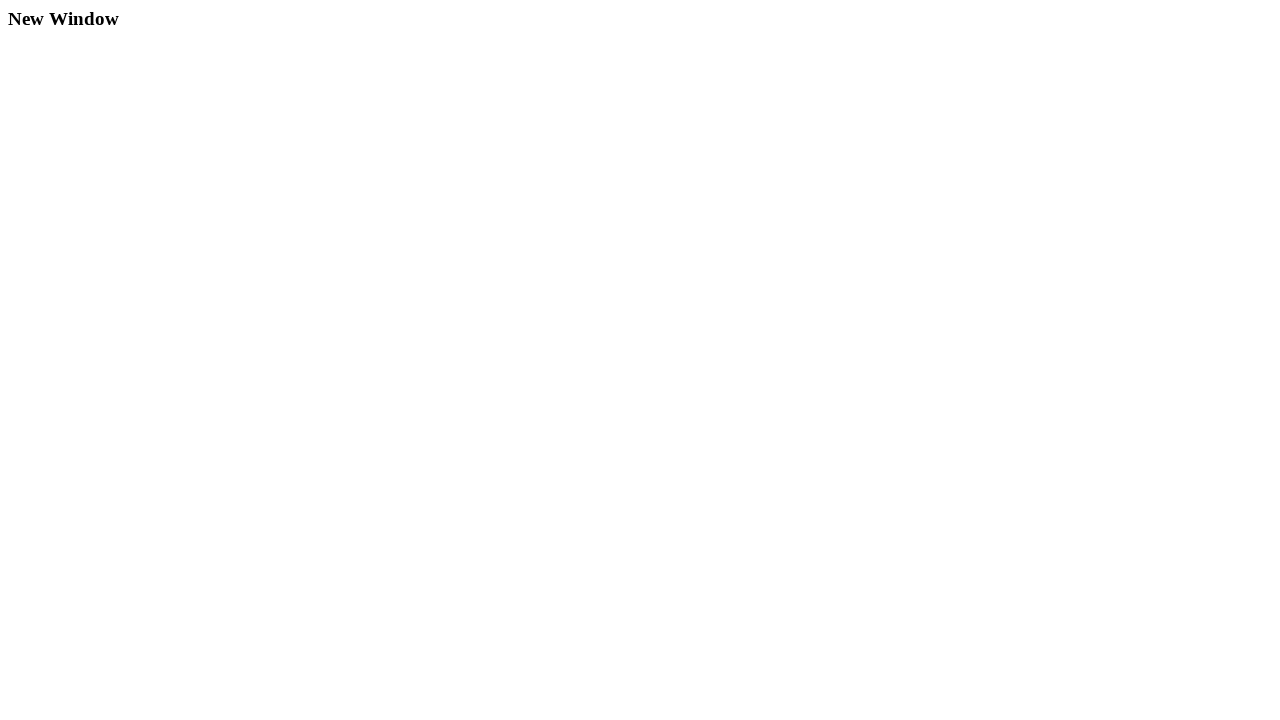

Example element appeared on new page
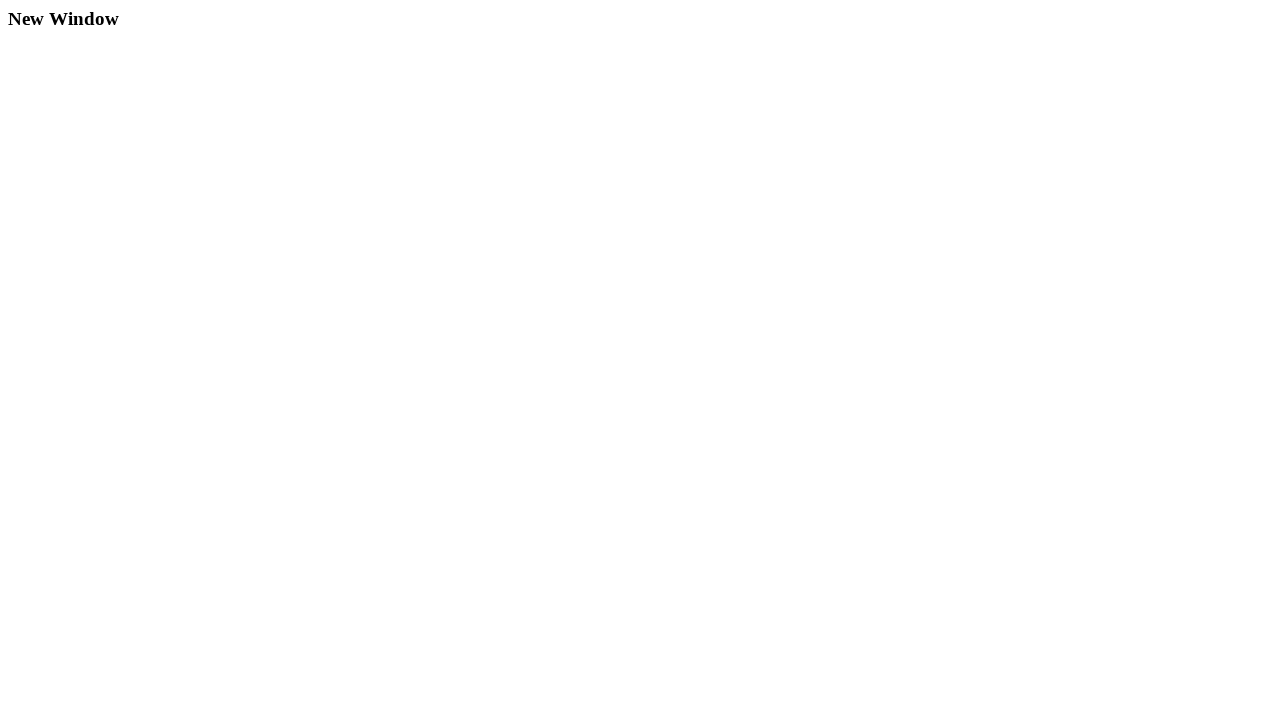

Verified 2 browser pages are open
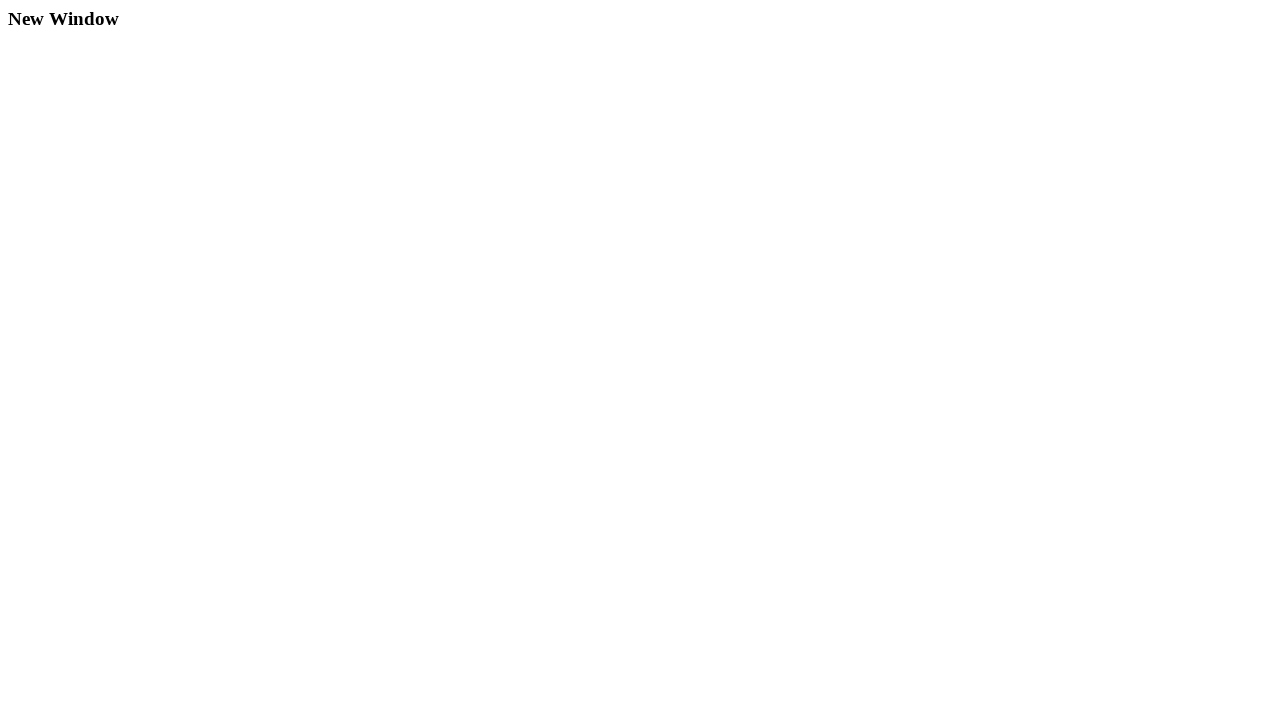

Verified 'New Window' text appears on new page
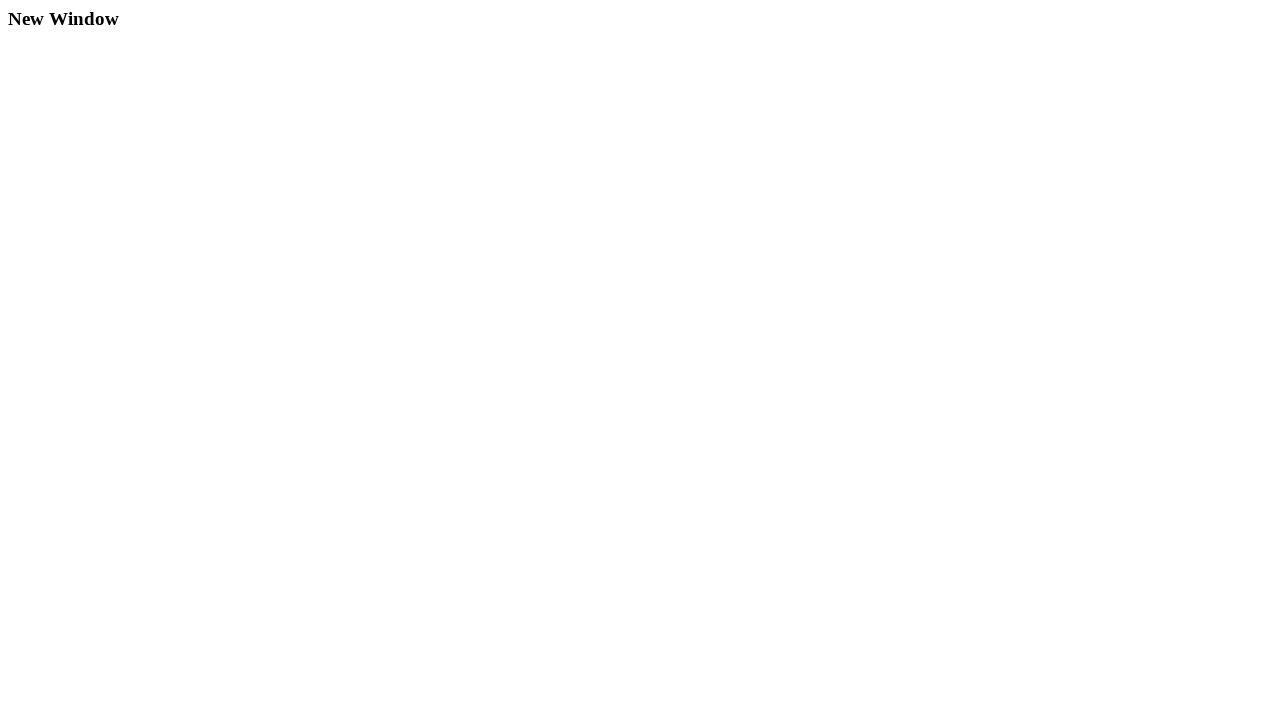

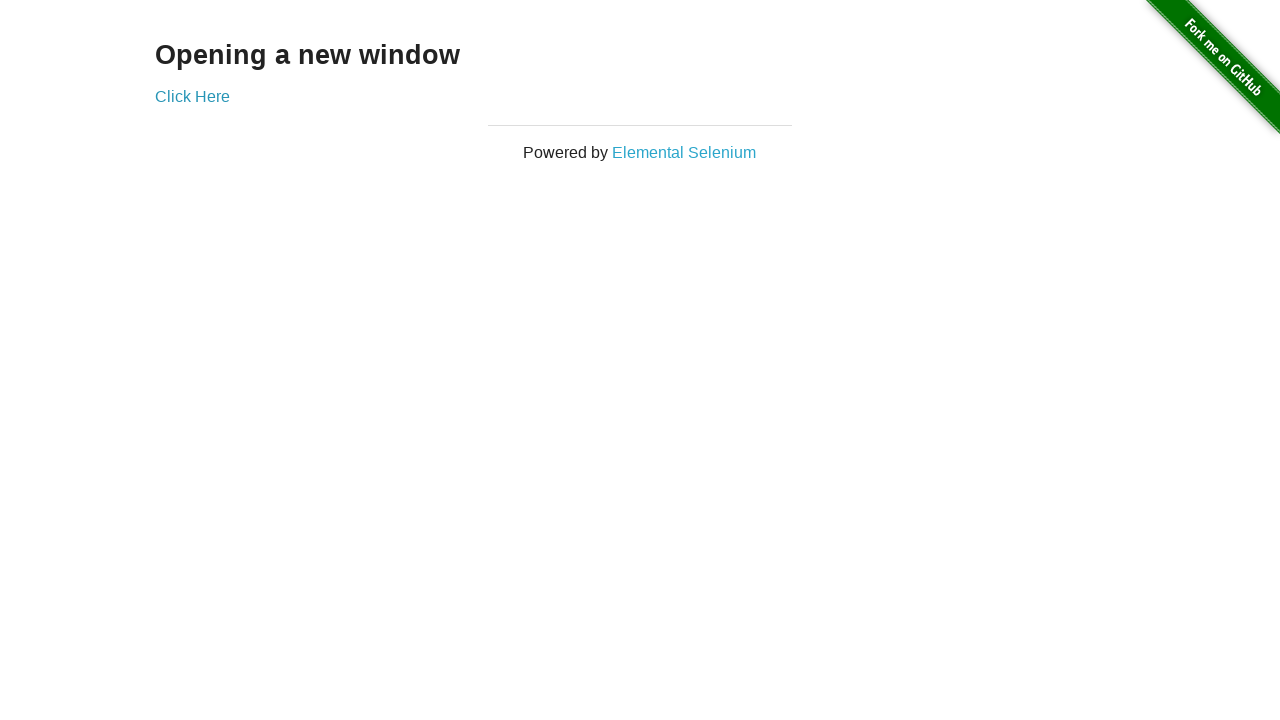